Tests selecting an option by visible text from the Old Style Select Menu dropdown and verifies the selection is "Blue"

Starting URL: https://demoqa.com/select-menu

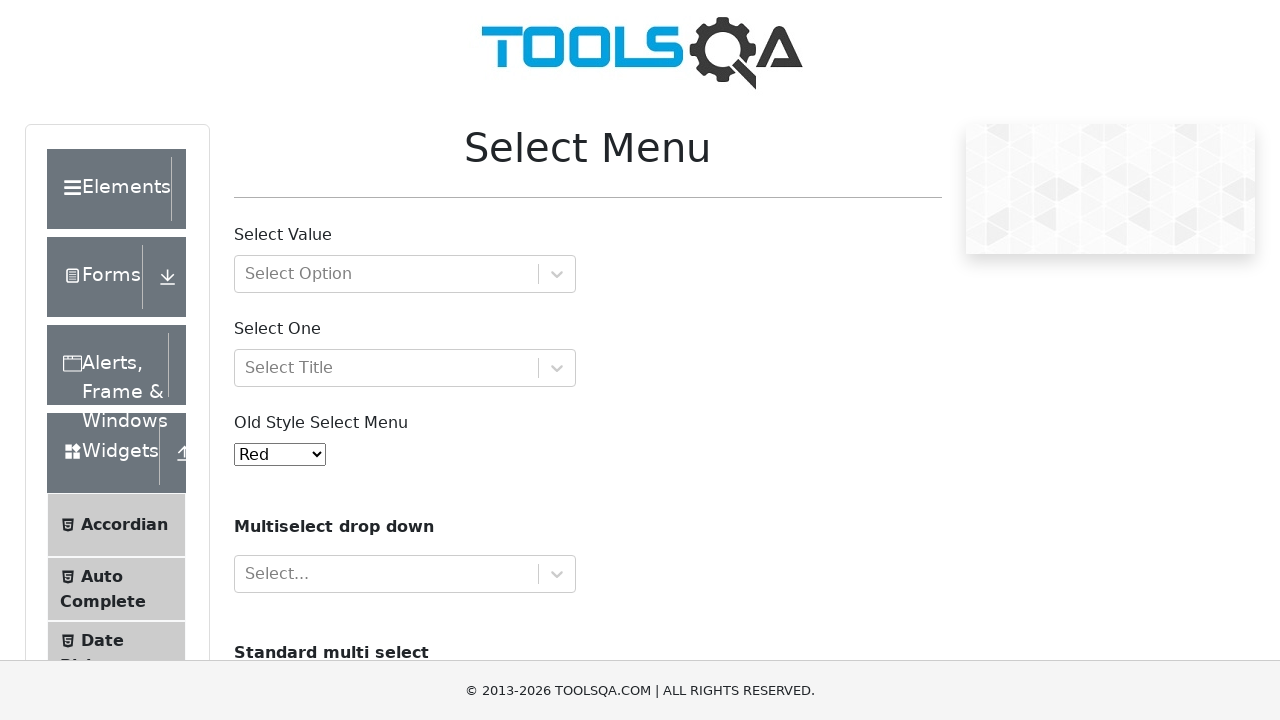

Waited for Old Style Select Menu dropdown to be present
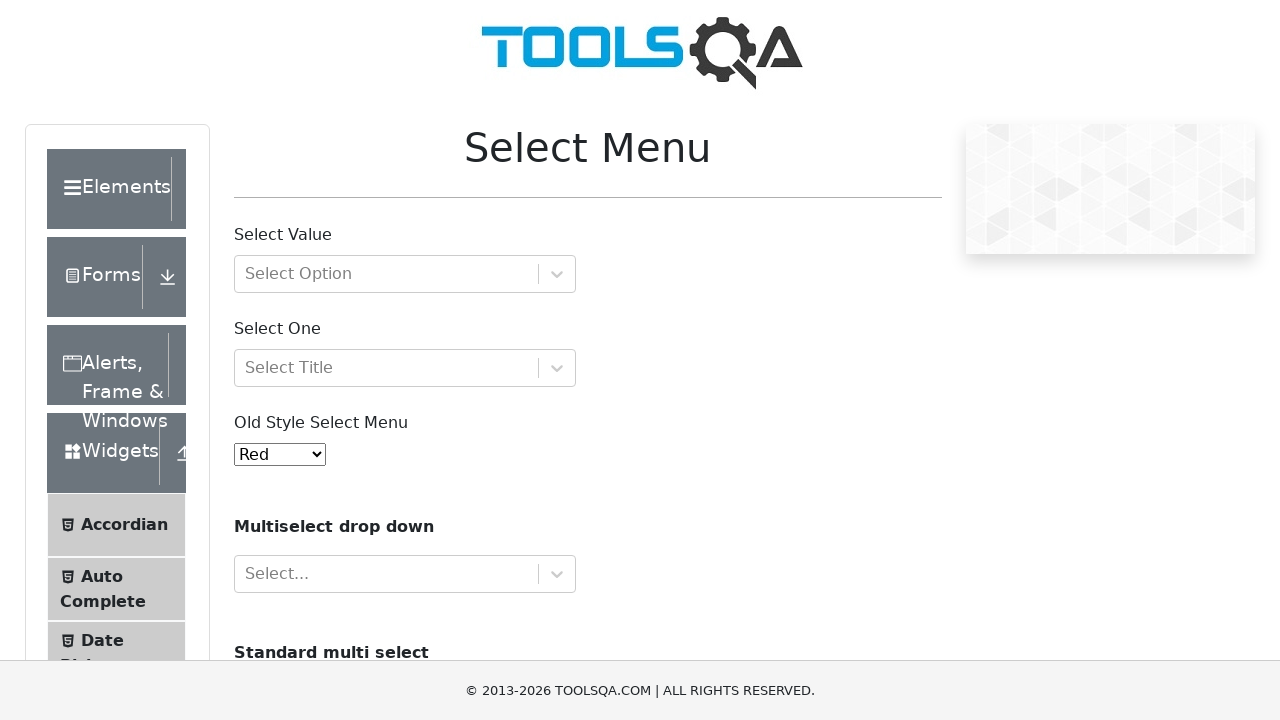

Selected 'Blue' option from Old Style Select Menu dropdown by visible text on #oldSelectMenu
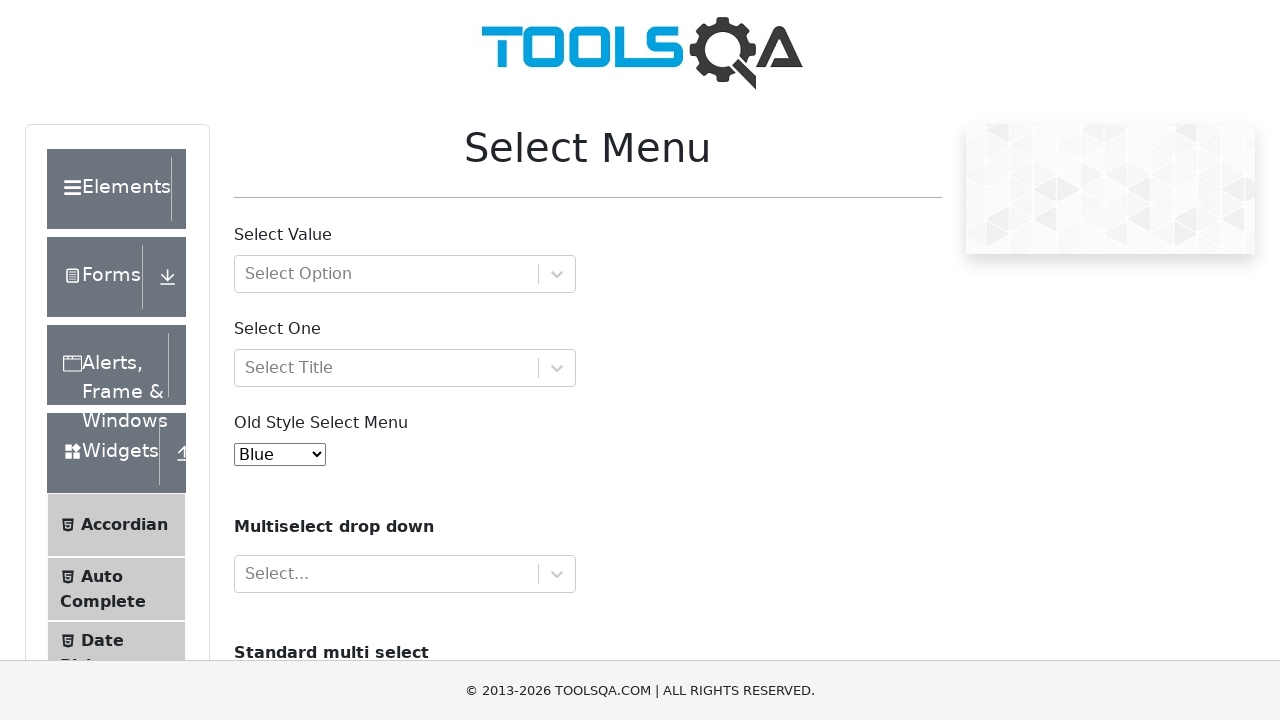

Retrieved selected option text from dropdown
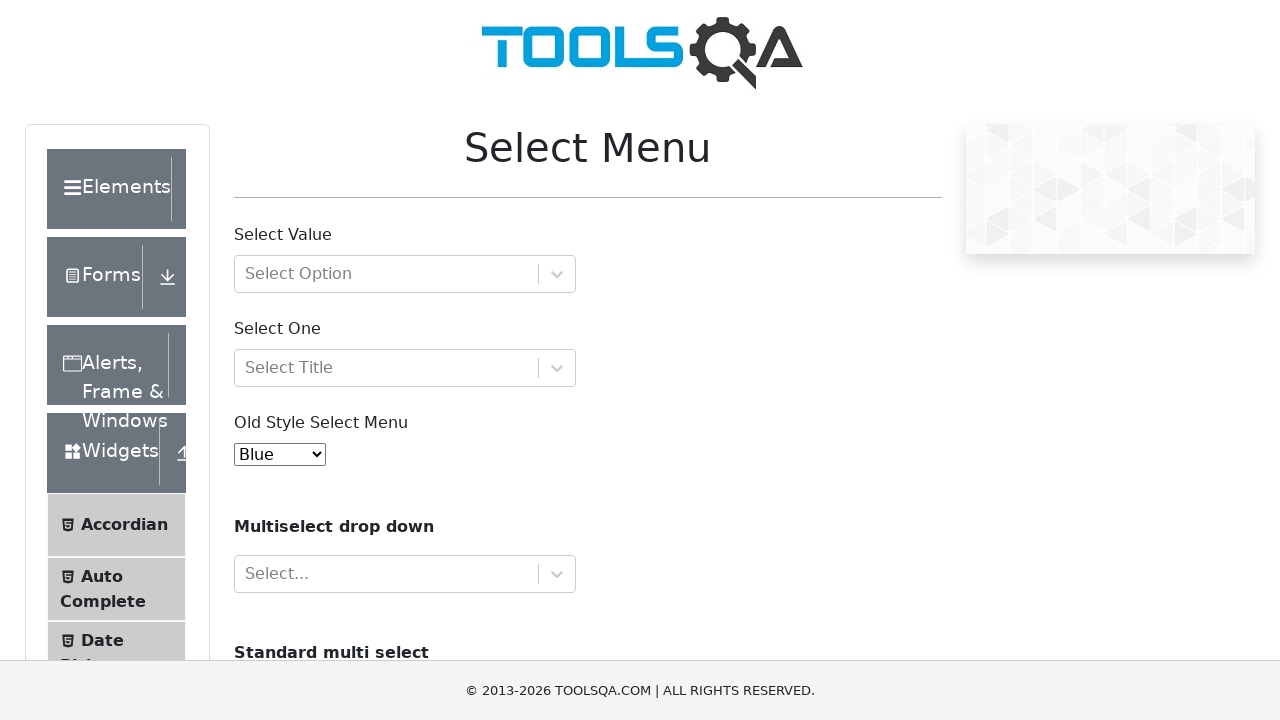

Verified that selected option text is 'Blue'
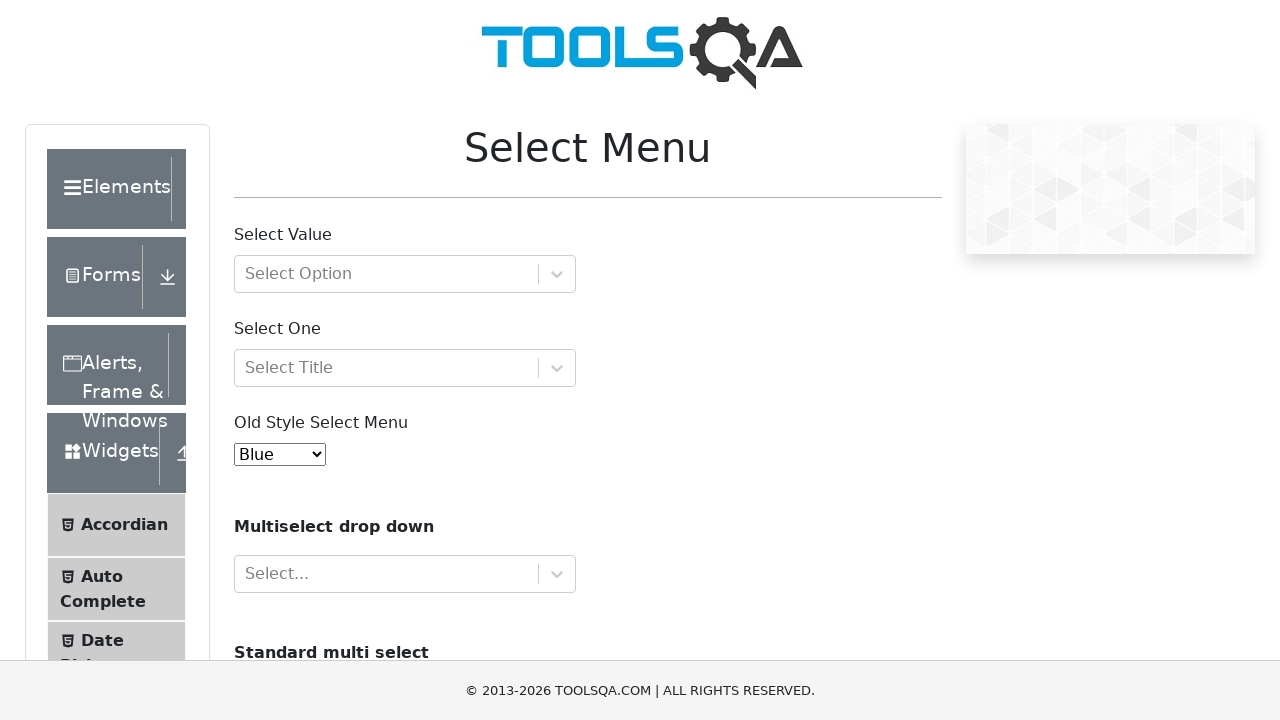

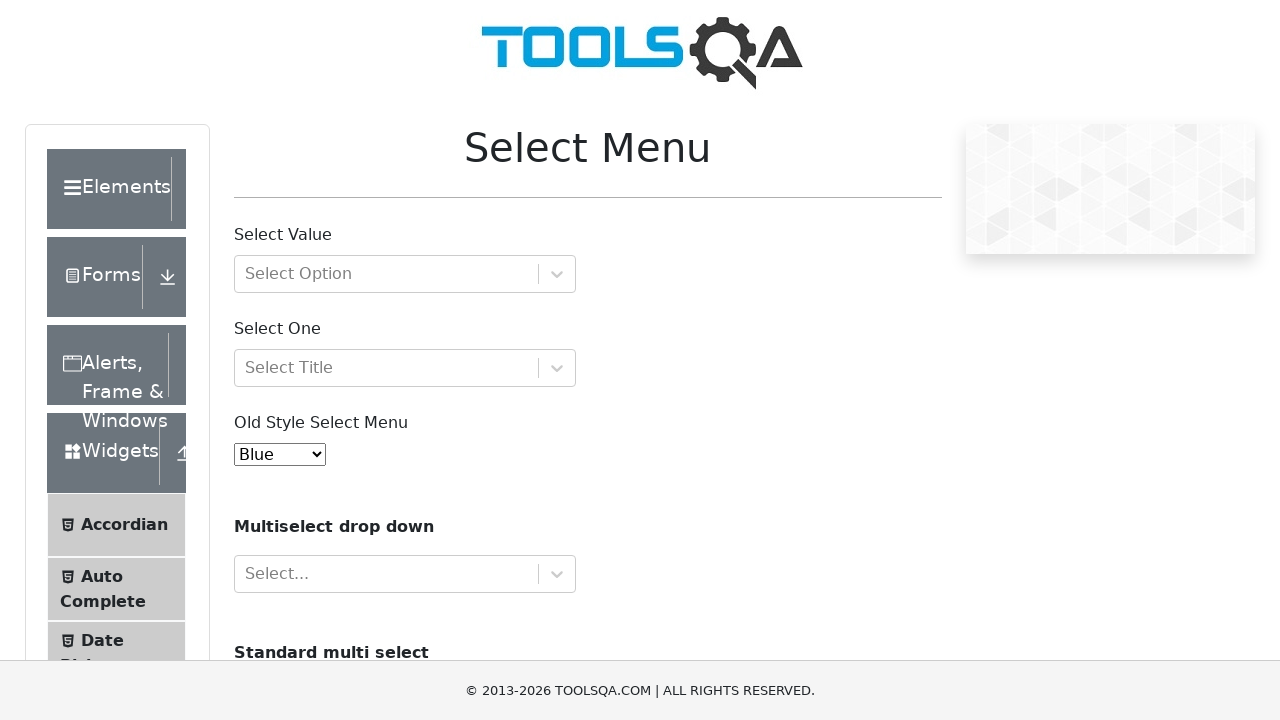